Tests dropdown selection functionality using different selection methods

Starting URL: https://the-internet.herokuapp.com/dropdown

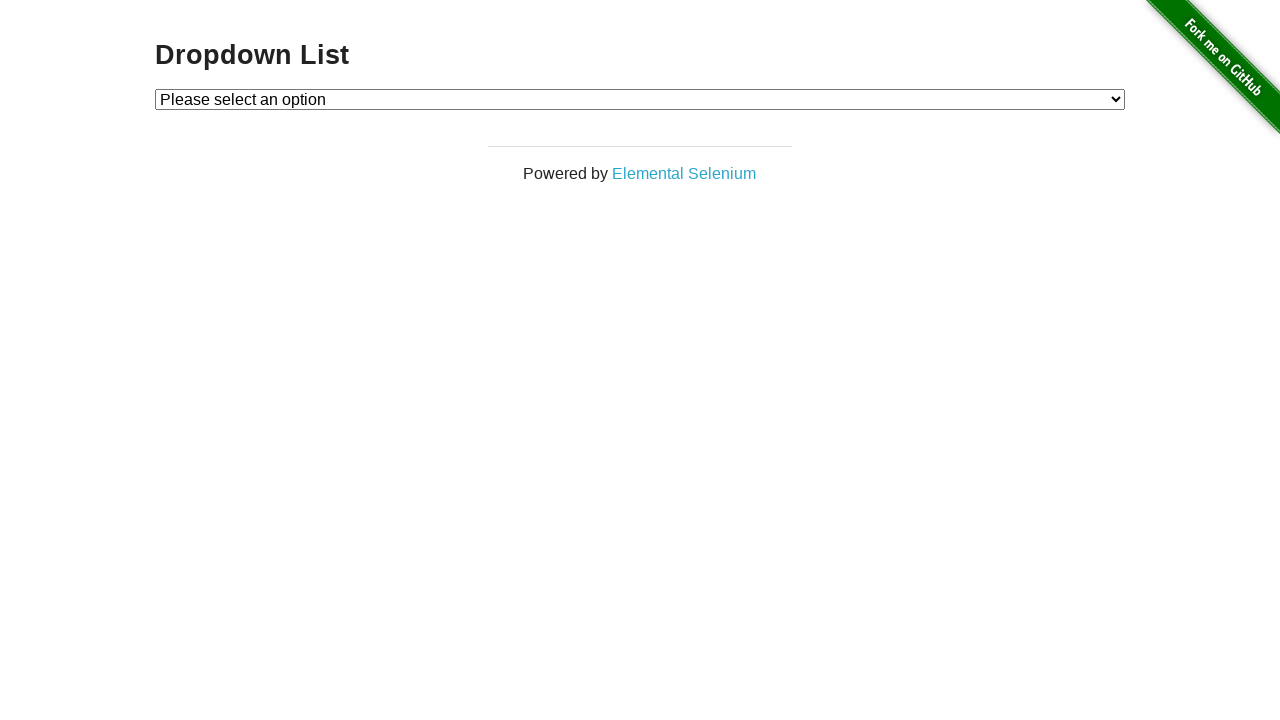

Navigated to dropdown test page
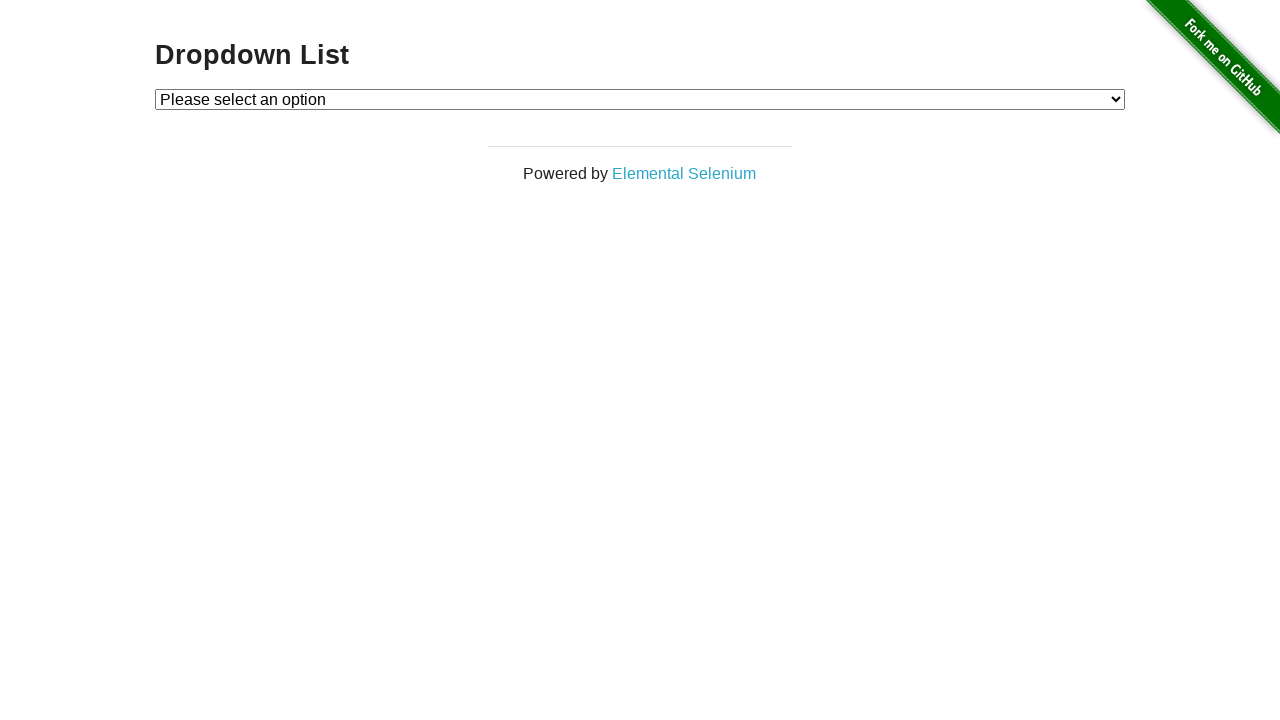

Selected dropdown option by index 1 on #dropdown
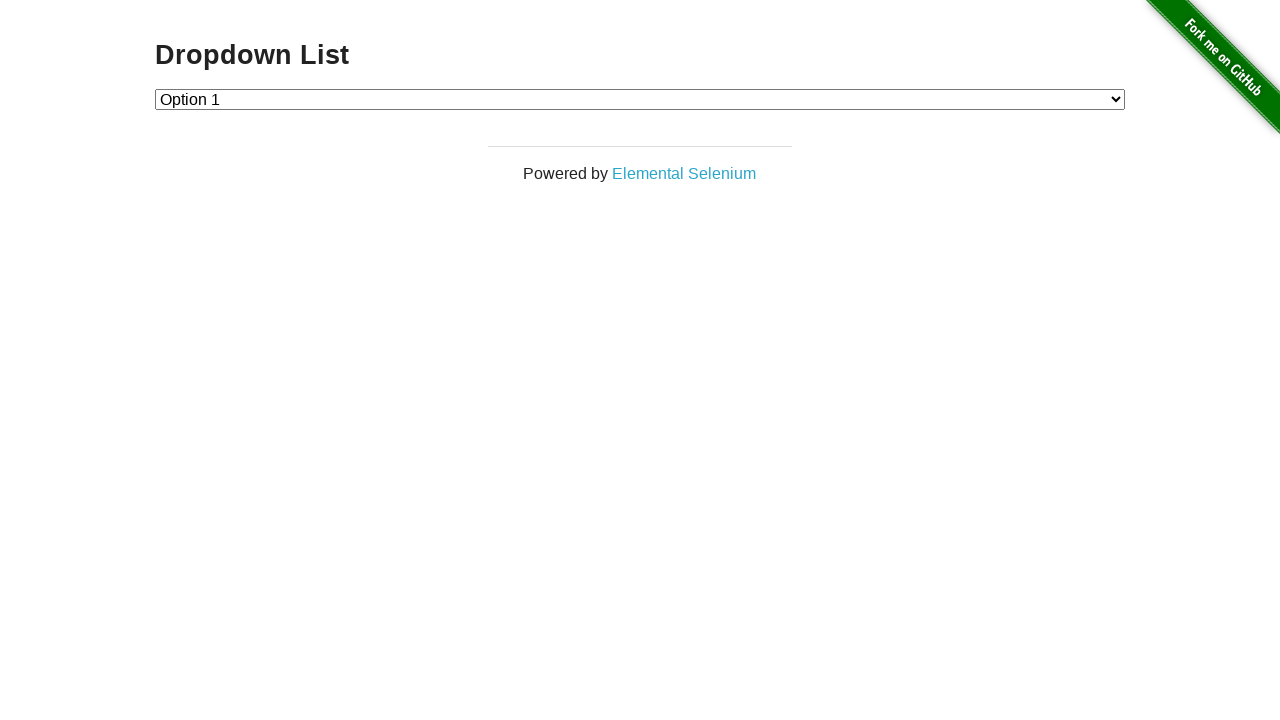

Selected dropdown option by value '1' on #dropdown
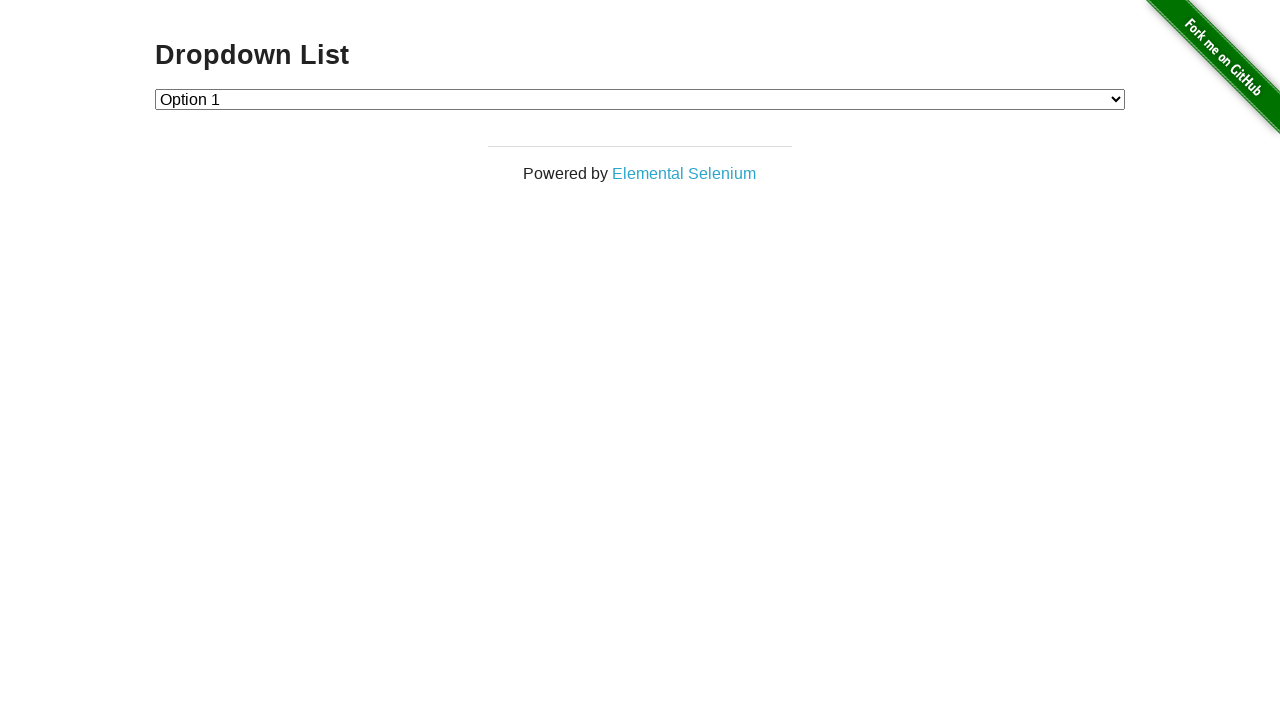

Selected dropdown option by visible text 'Option 2' on #dropdown
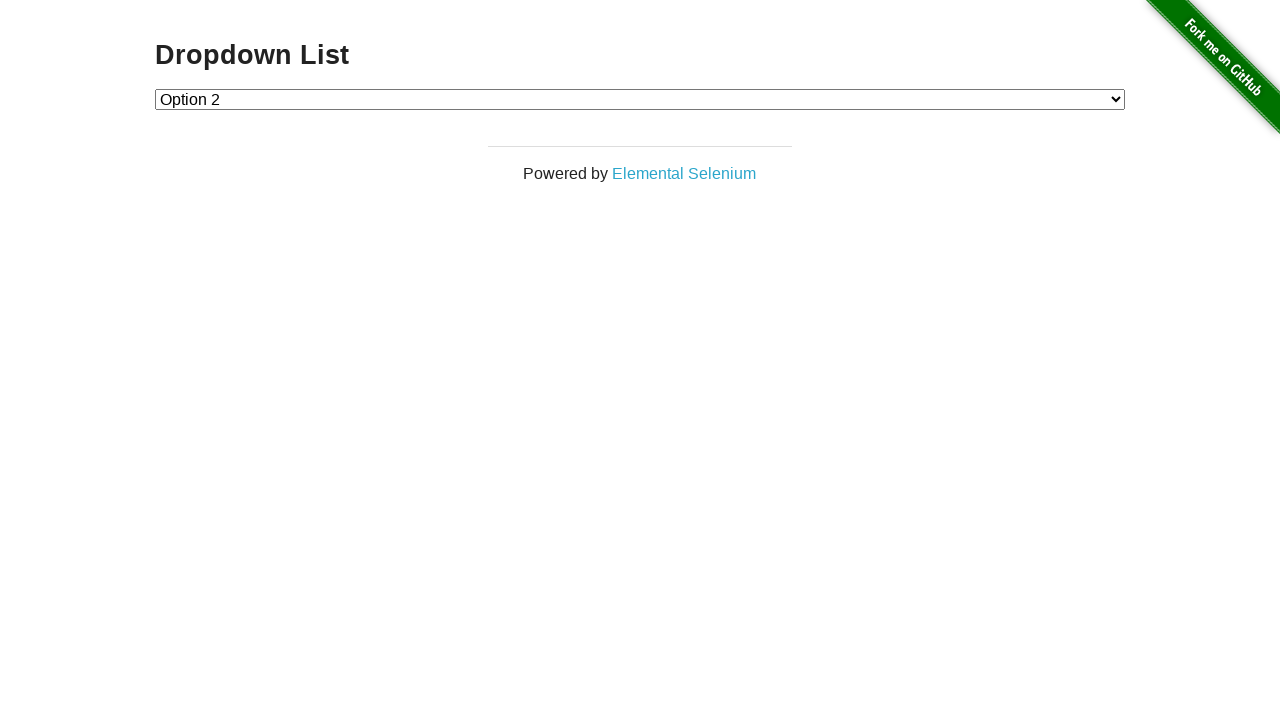

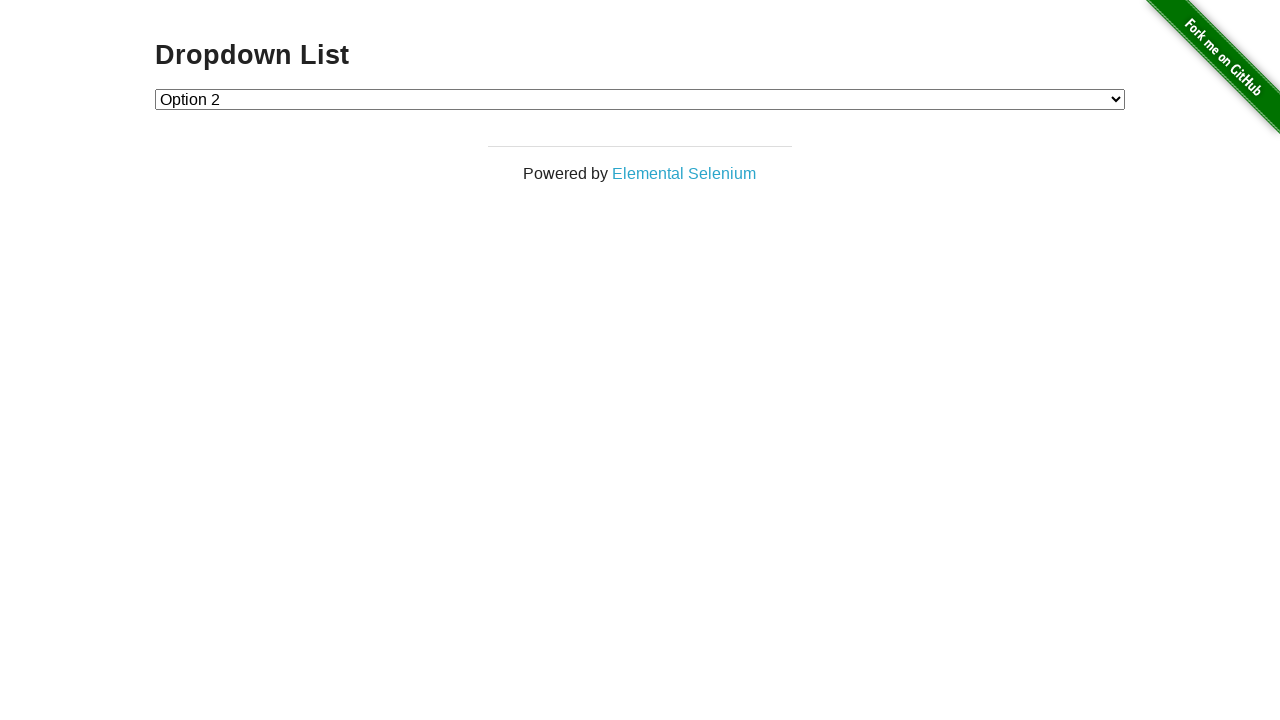